Tests the contact form functionality on DemoBlaze by filling in email, contact name, and message fields, then submitting the form and handling the confirmation dialog.

Starting URL: https://demoblaze.com/index.html#

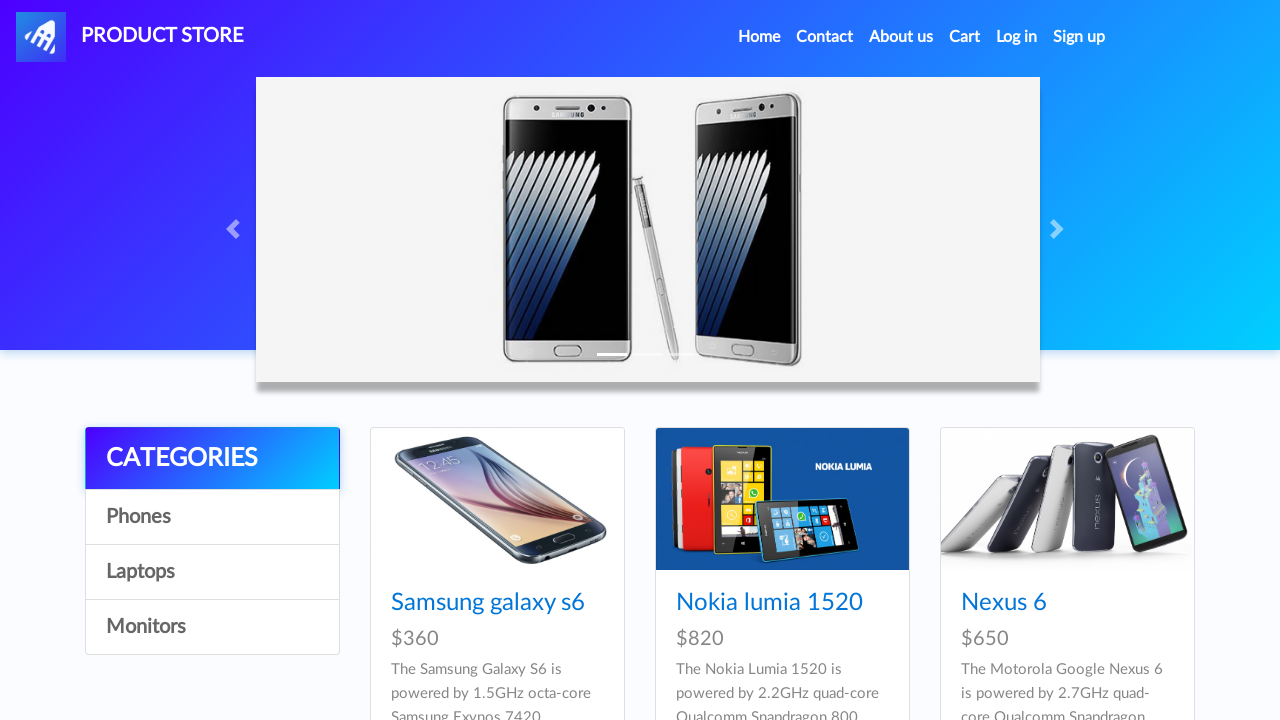

Clicked Contact link at (825, 37) on internal:role=link[name="Contact"i]
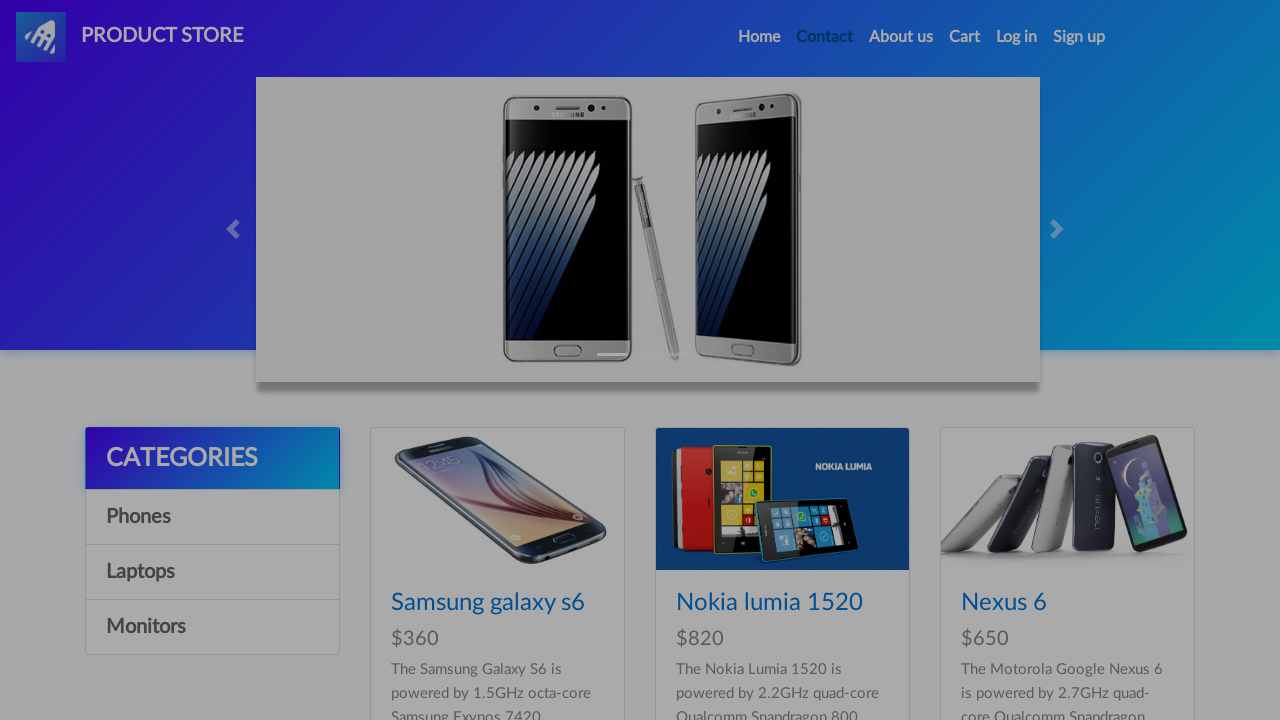

Clicked recipient email field at (640, 171) on #recipient-email
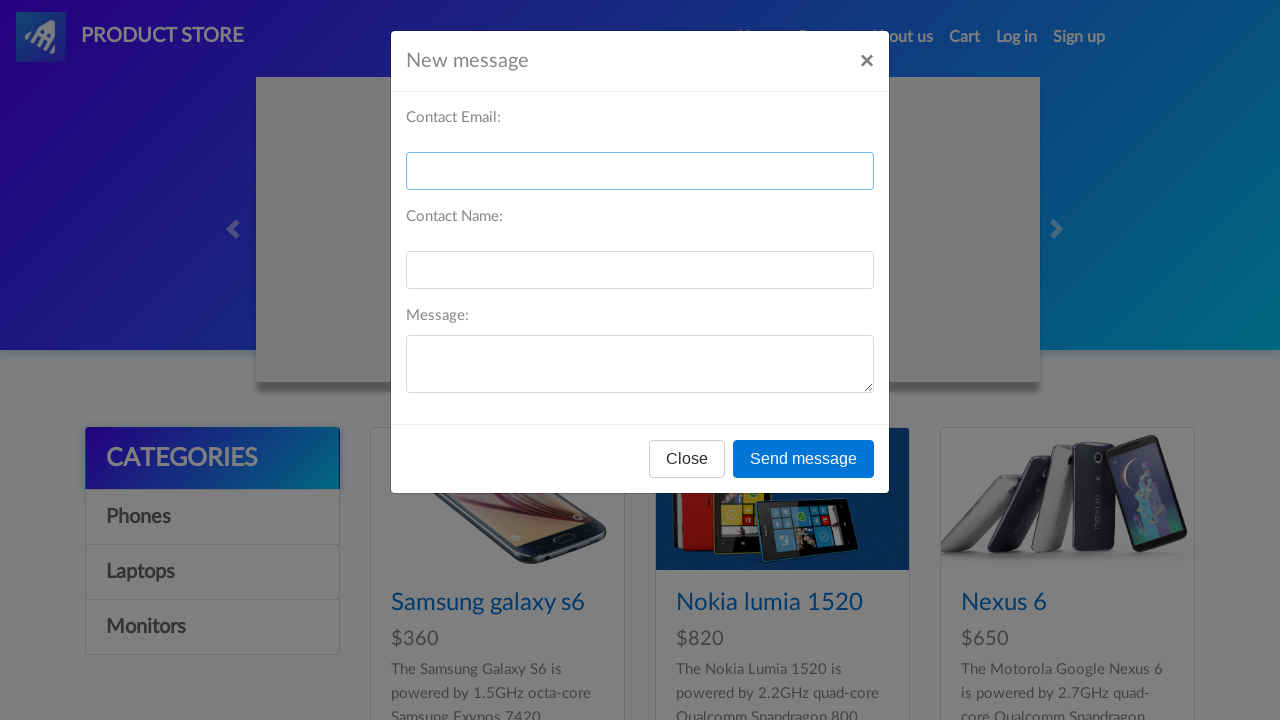

Filled recipient email field with 'n@gmal.com' on #recipient-email
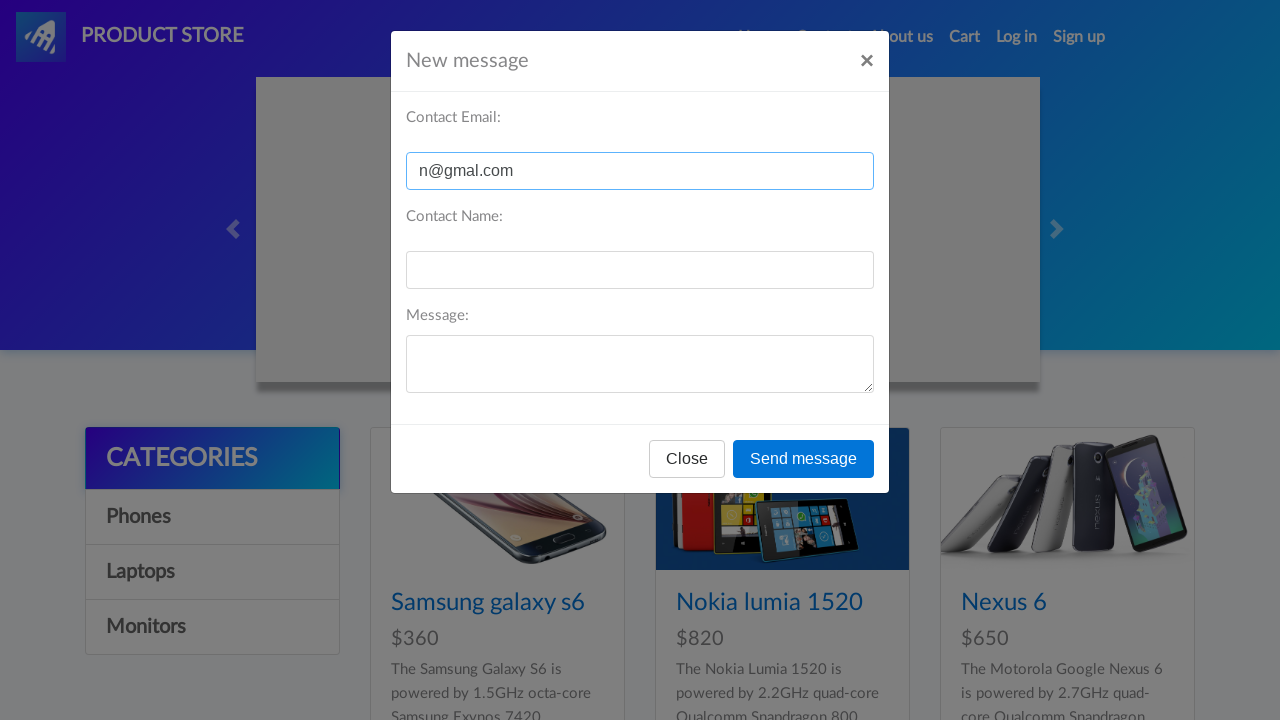

Clicked contact name field at (640, 270) on internal:label="Contact Email:"i
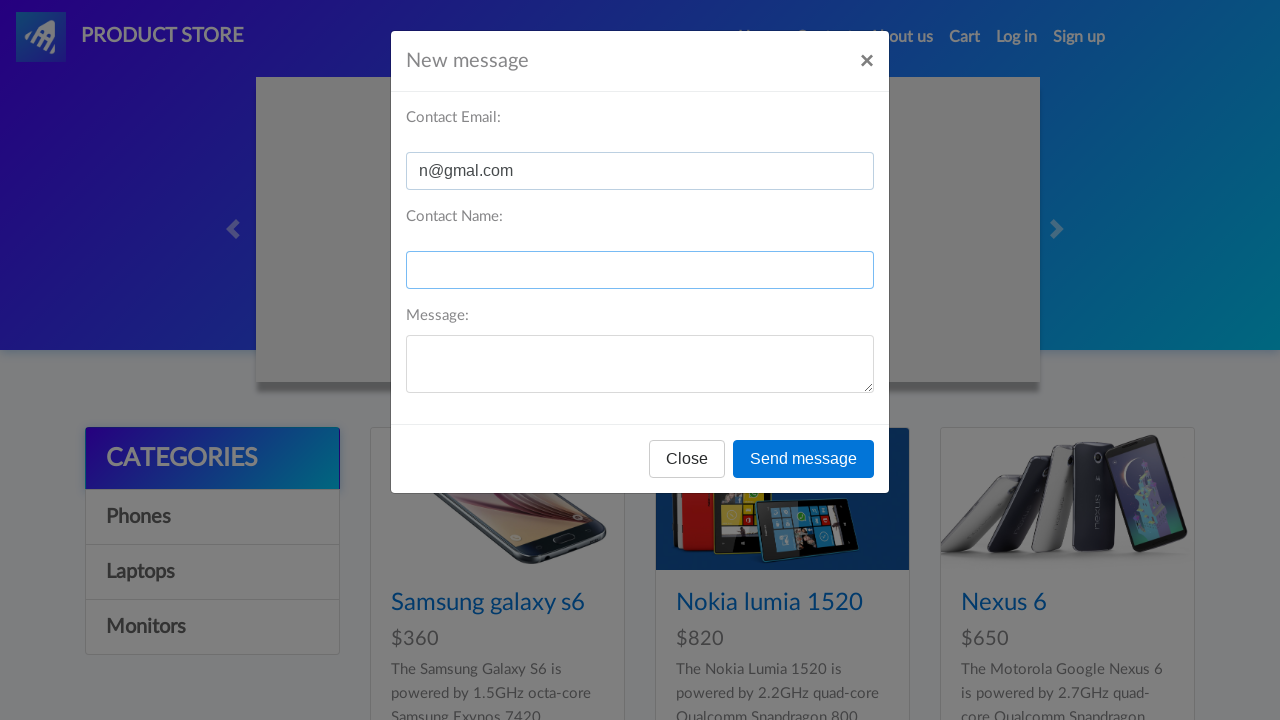

Filled contact name field with 'herry' on internal:label="Contact Email:"i
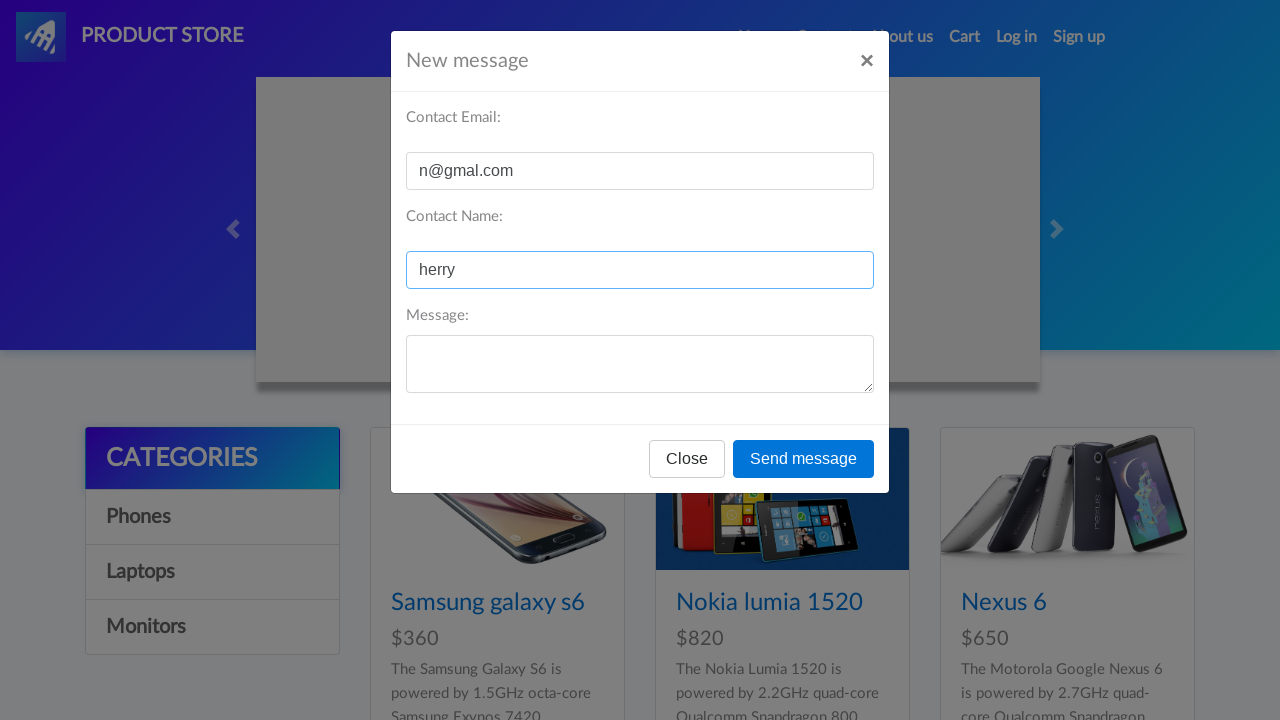

Clicked message field at (640, 364) on internal:label="Message:"i
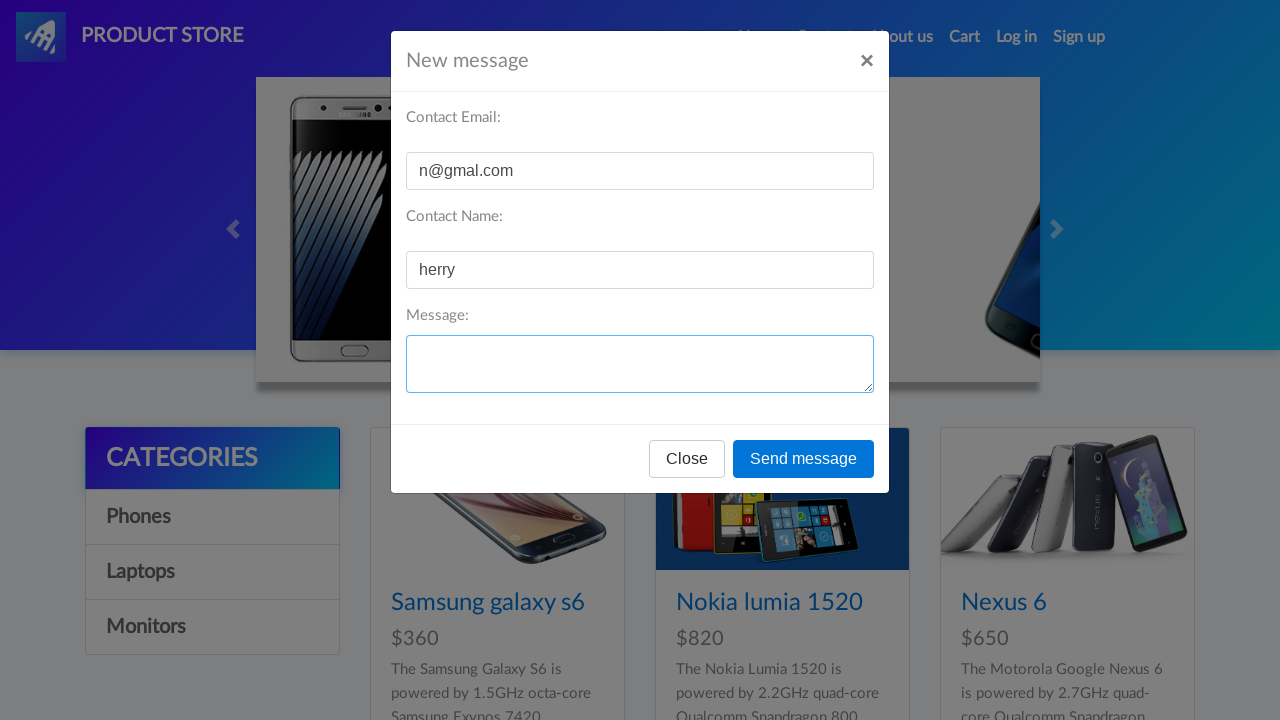

Filled message field with 'hallo guten tag' on internal:label="Message:"i
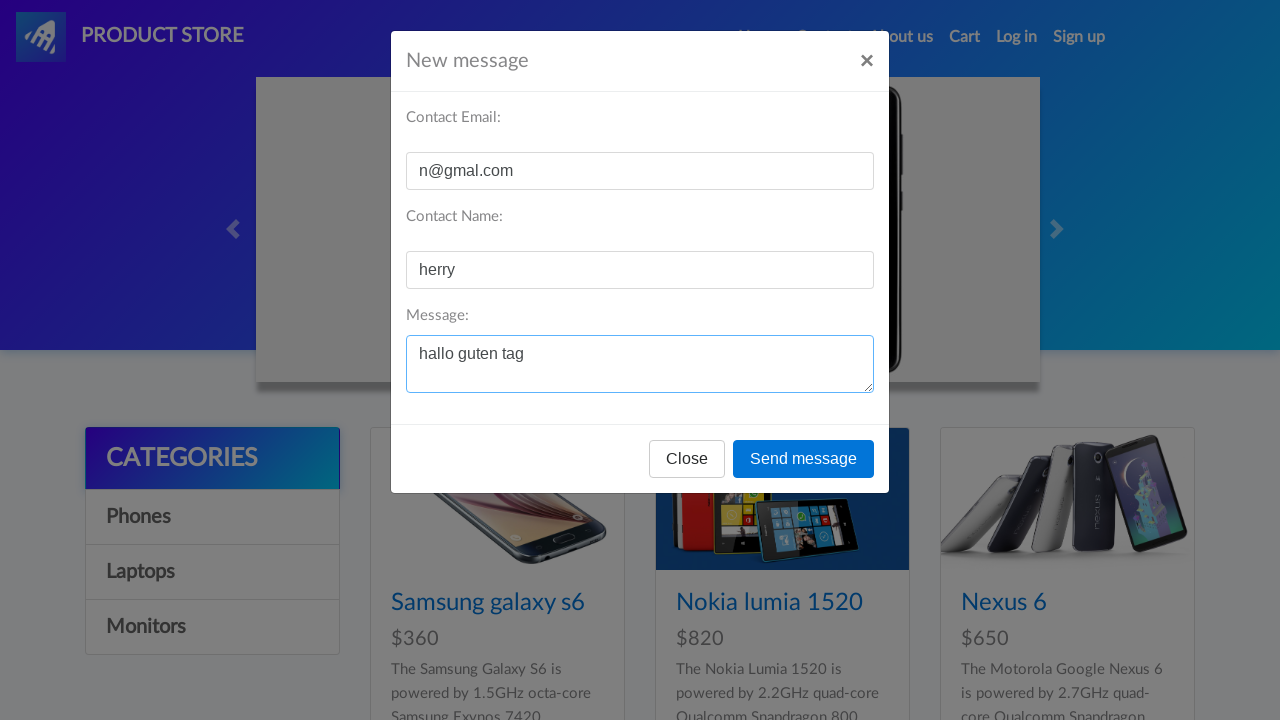

Set up dialog handler to dismiss confirmation alert
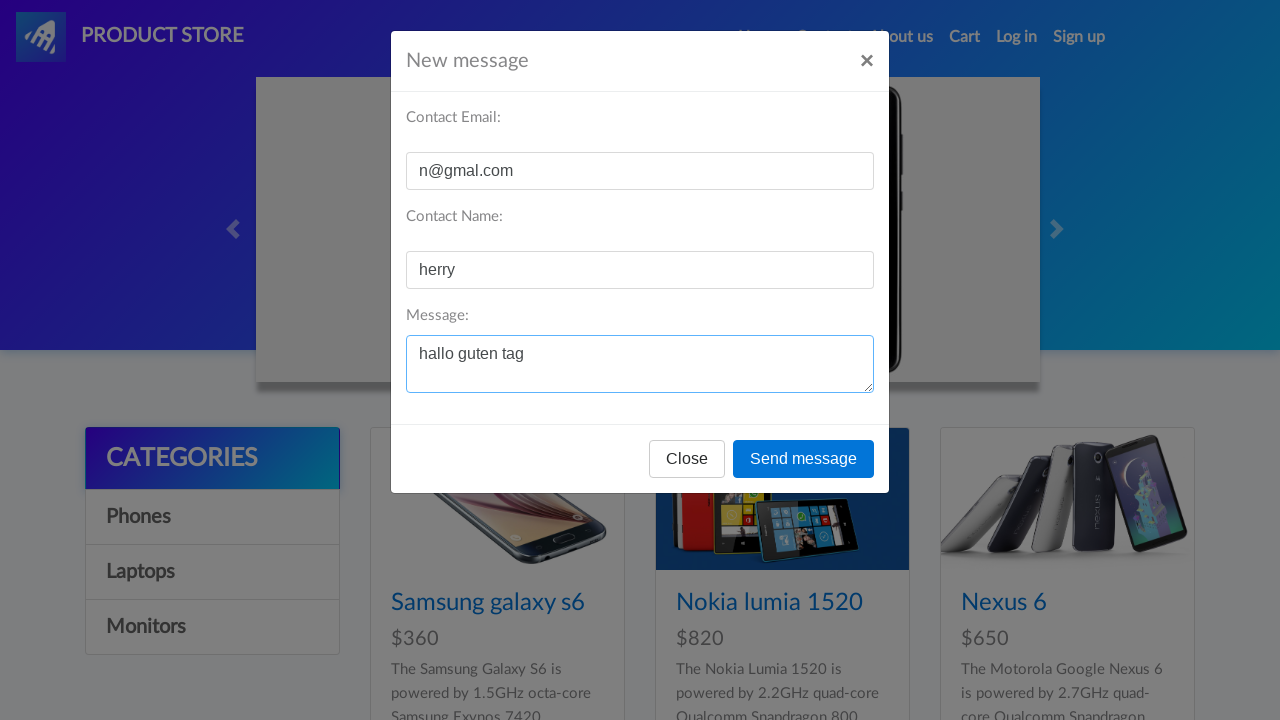

Clicked Send message button to submit contact form at (804, 459) on internal:role=button[name="Send message"i]
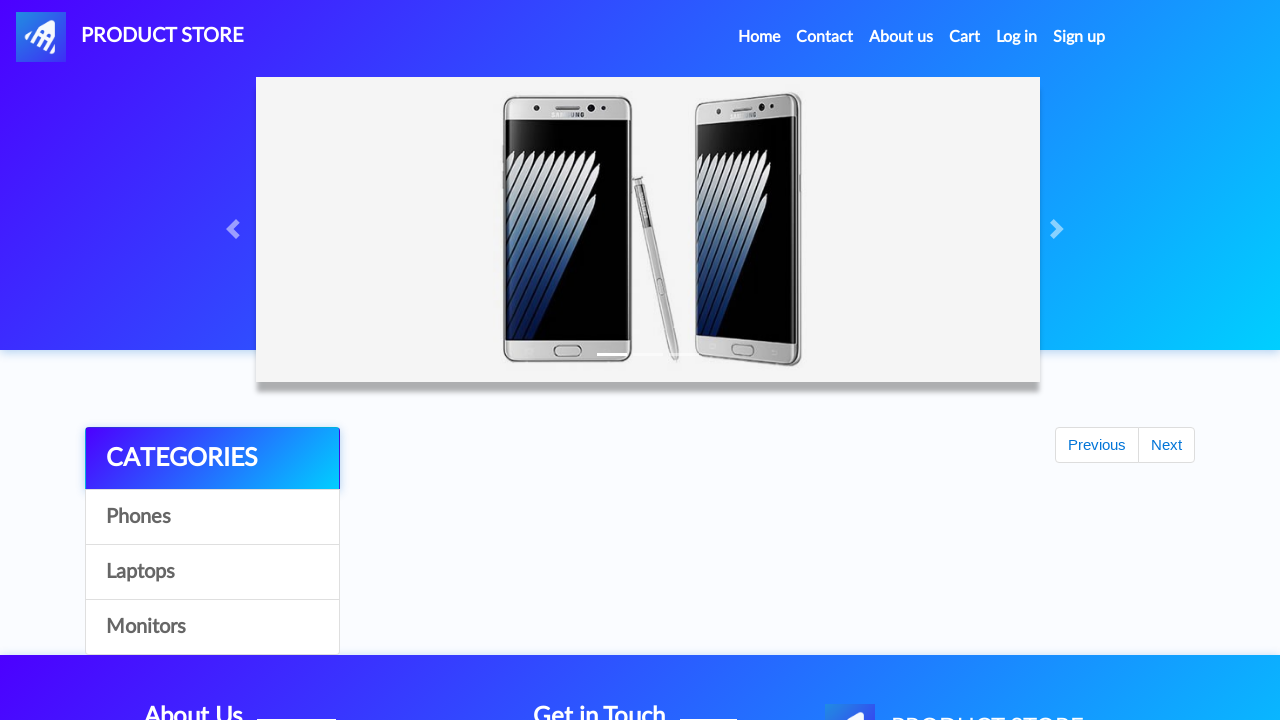

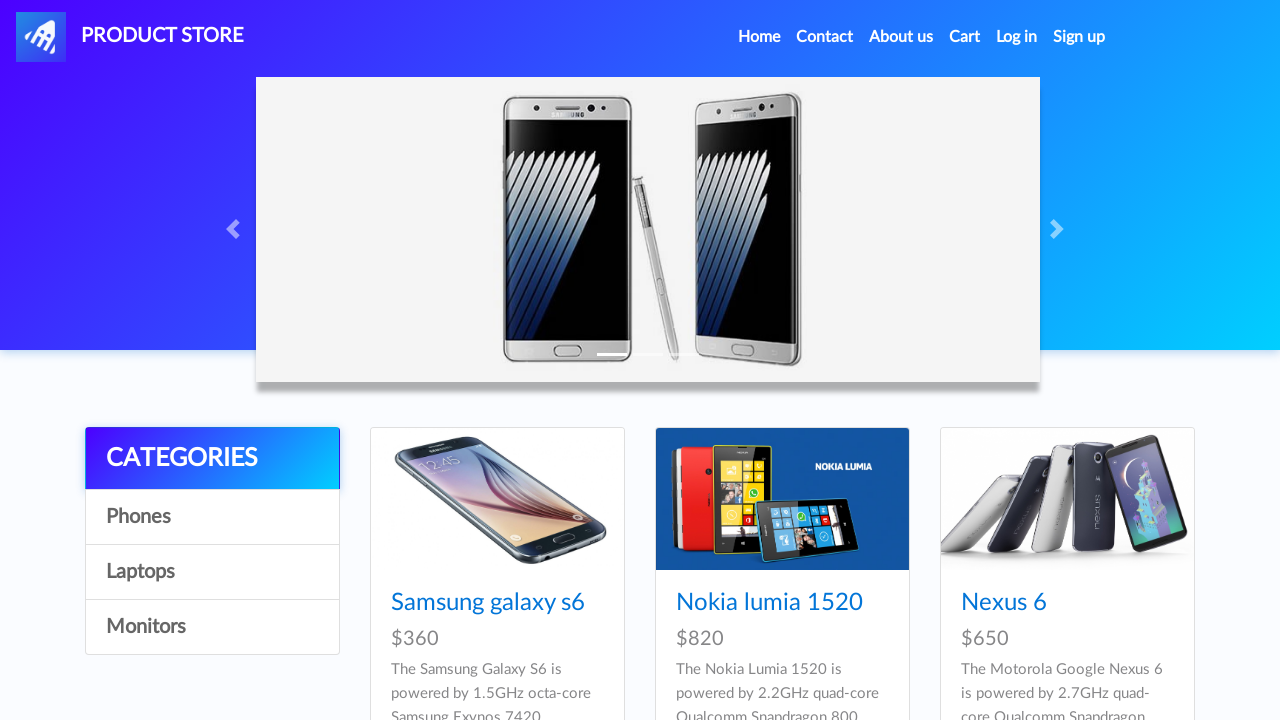